Tests that a canceled change to an employee's name doesn't persist after clicking the cancel button

Starting URL: https://devmountain-qa.github.io/employee-manager/1.2_Version/index.html

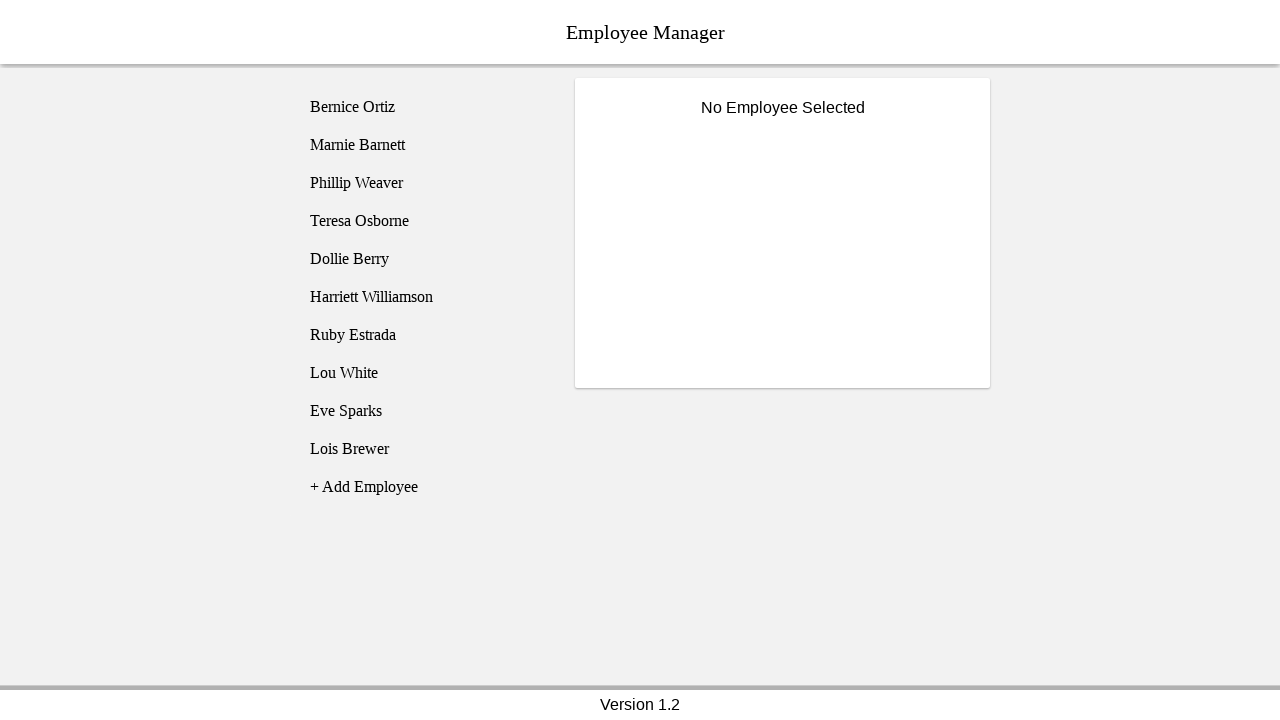

Clicked on Phillip Weaver employee at (425, 183) on [name='employee3']
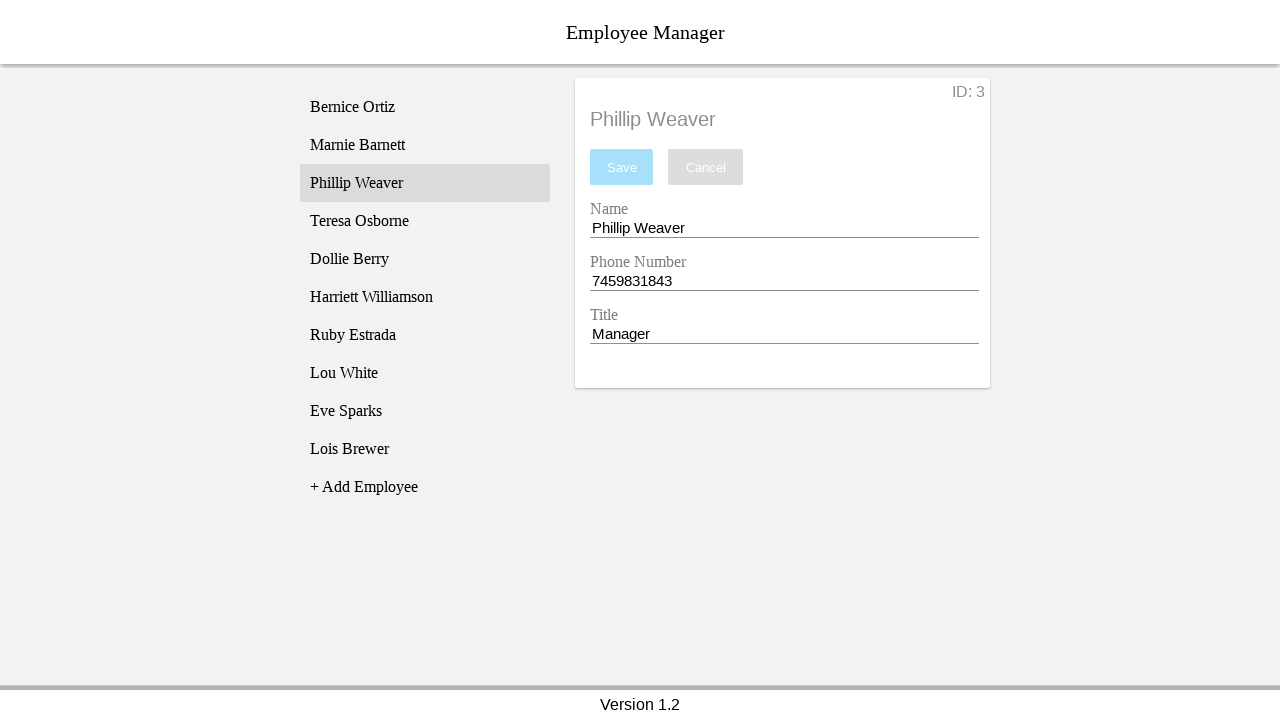

Employee details loaded and title became visible
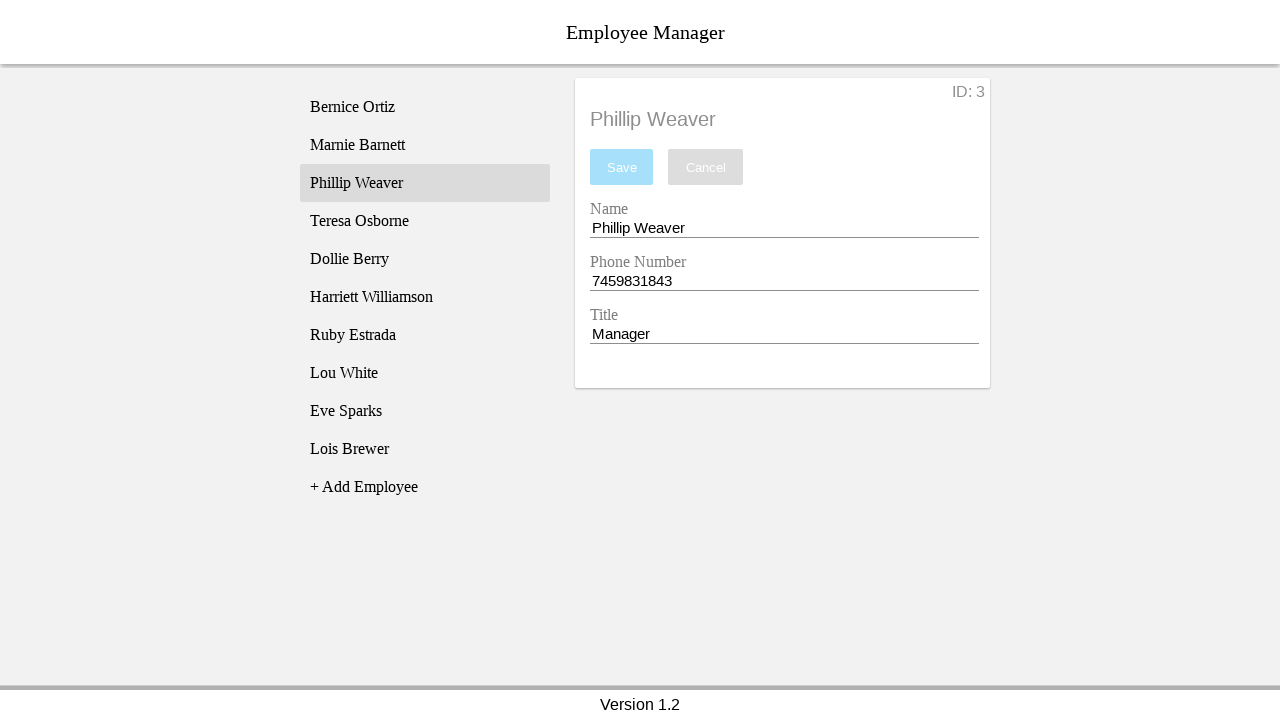

Changed employee name to 'Test Name' on [name='nameEntry']
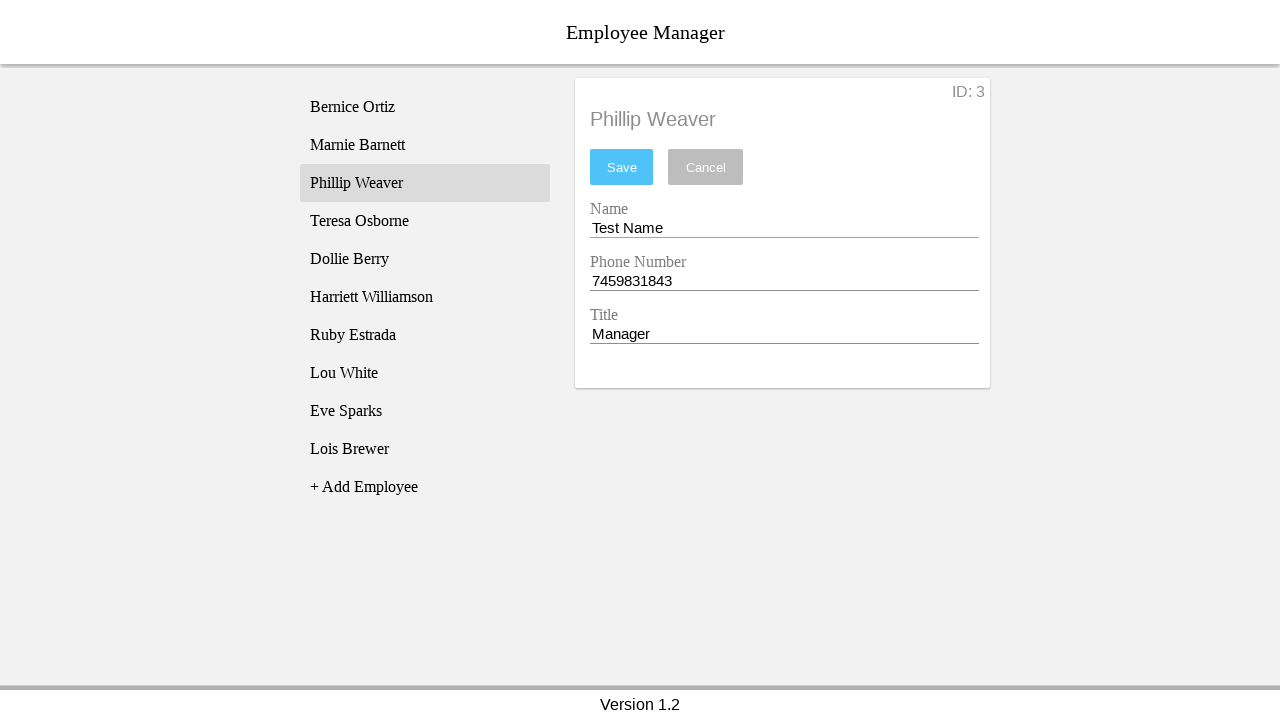

Clicked cancel button to discard the name change at (706, 167) on [name='cancel']
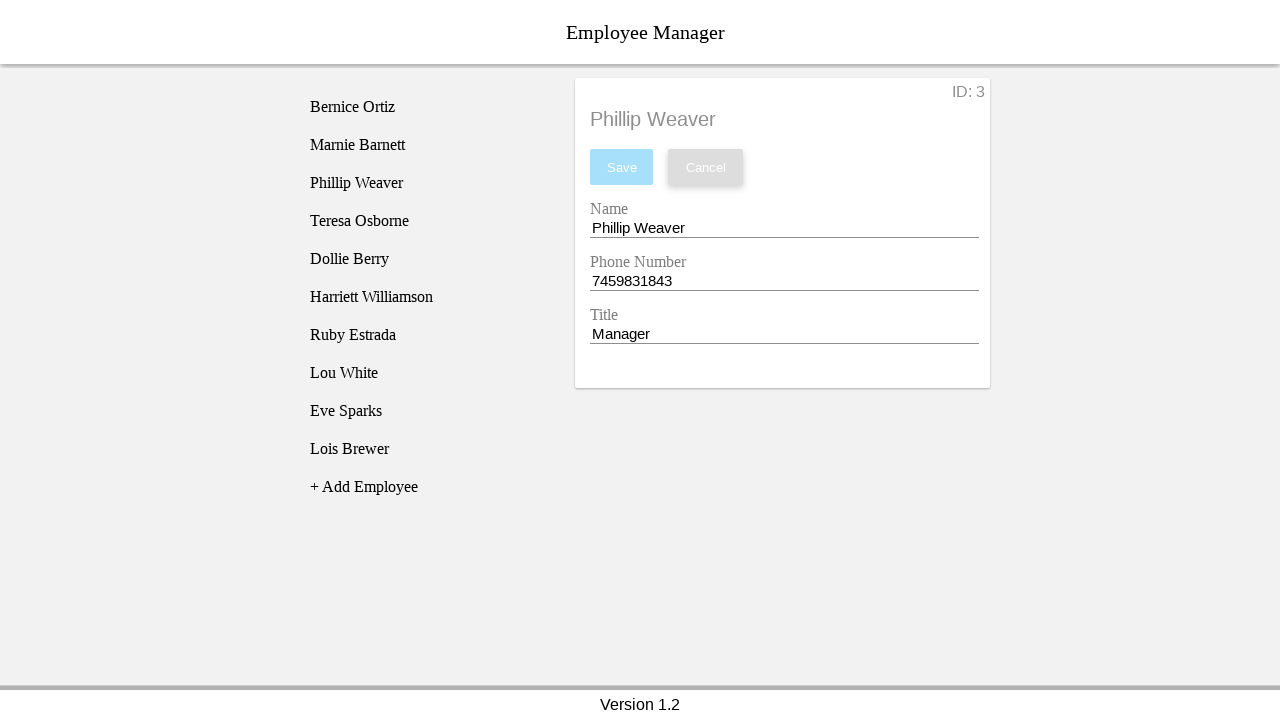

Verified that the name field reverted to original value 'Phillip Weaver'
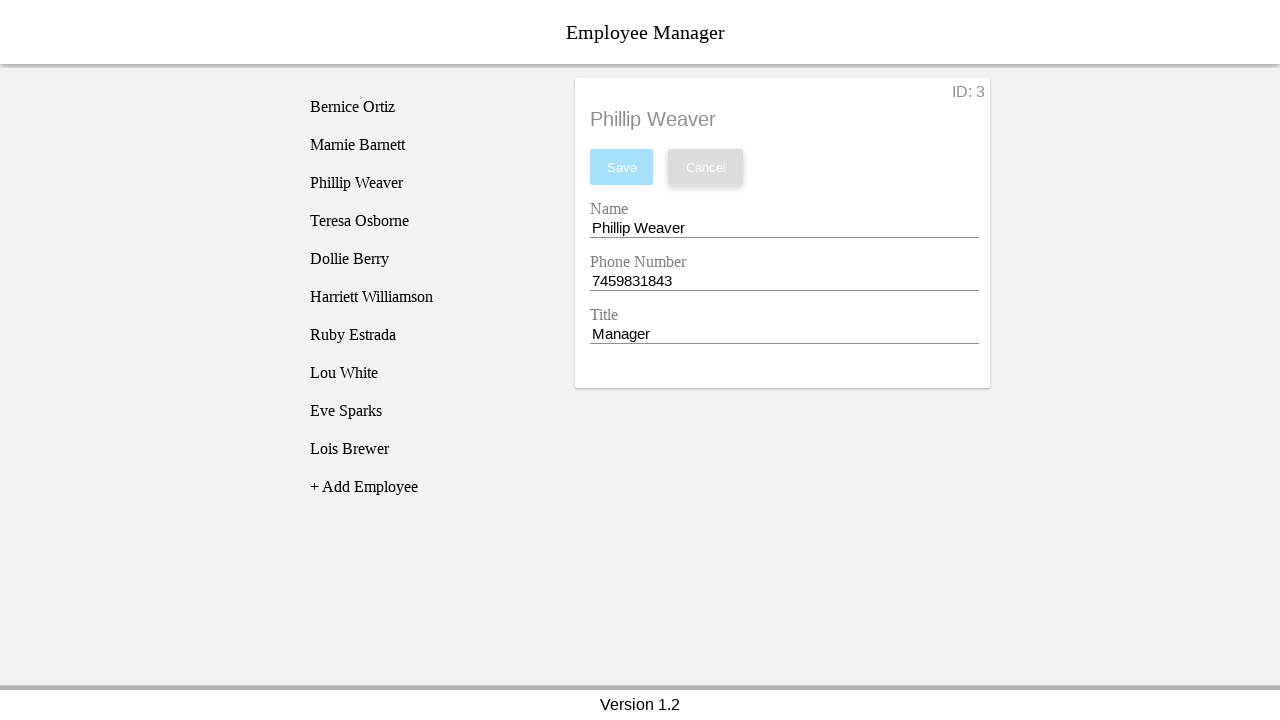

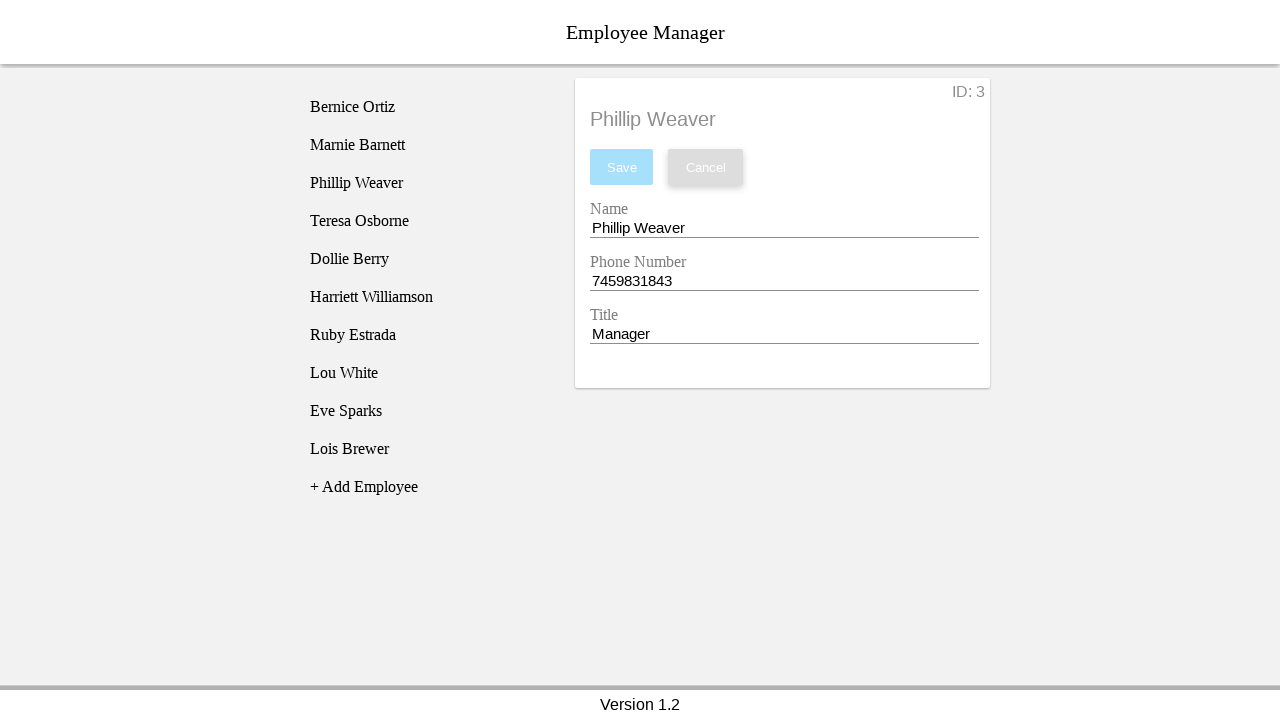